Navigates to the contributor.info homepage with mobile viewport (iPhone X dimensions)

Starting URL: https://contributor.info

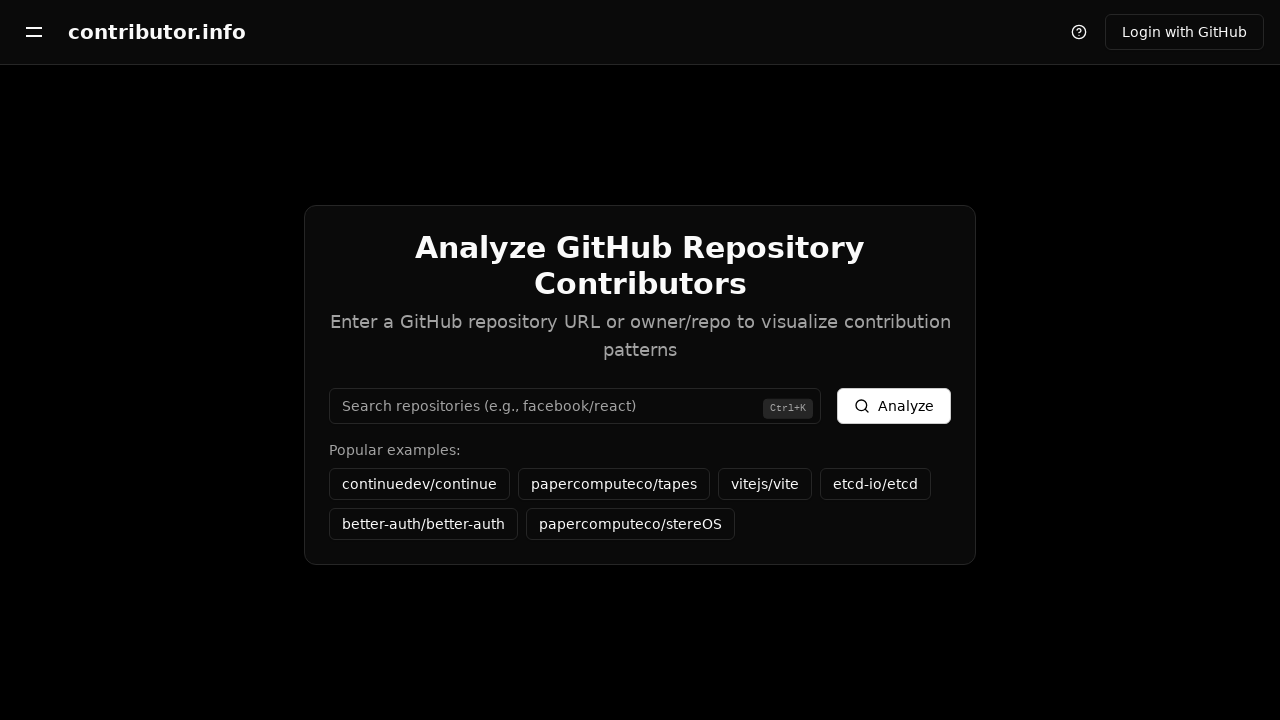

Set viewport to iPhone X dimensions (375x812)
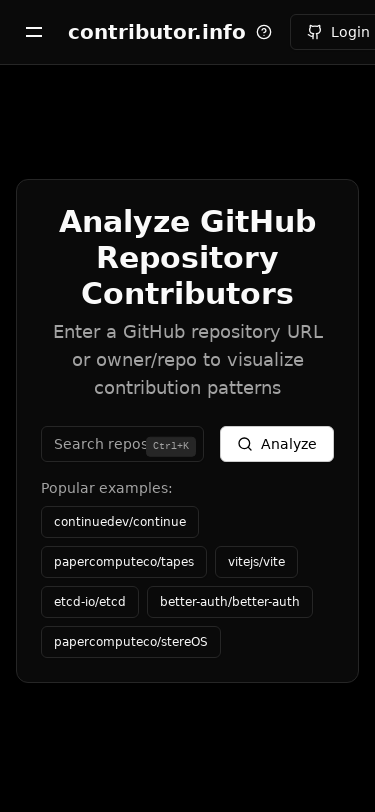

Waited for page to reach networkidle state
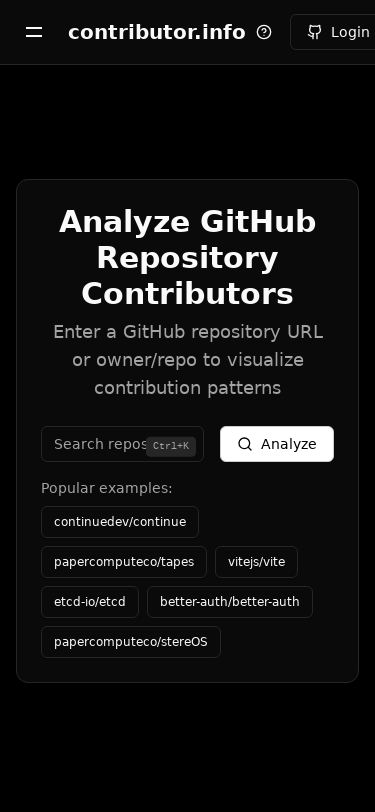

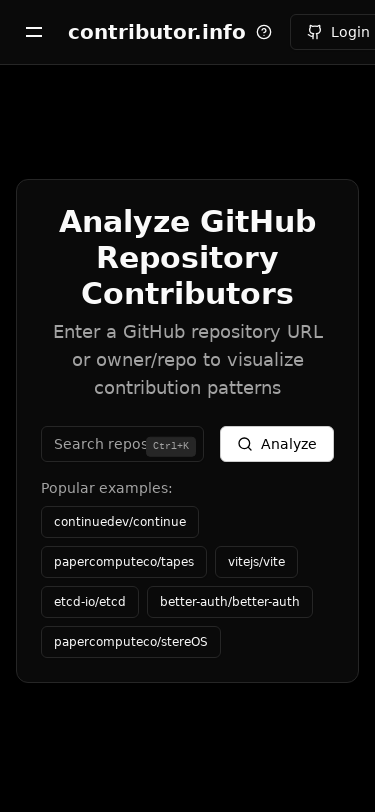